Tests that the toggle all checkbox state updates when individual items are completed or cleared

Starting URL: https://demo.playwright.dev/todomvc

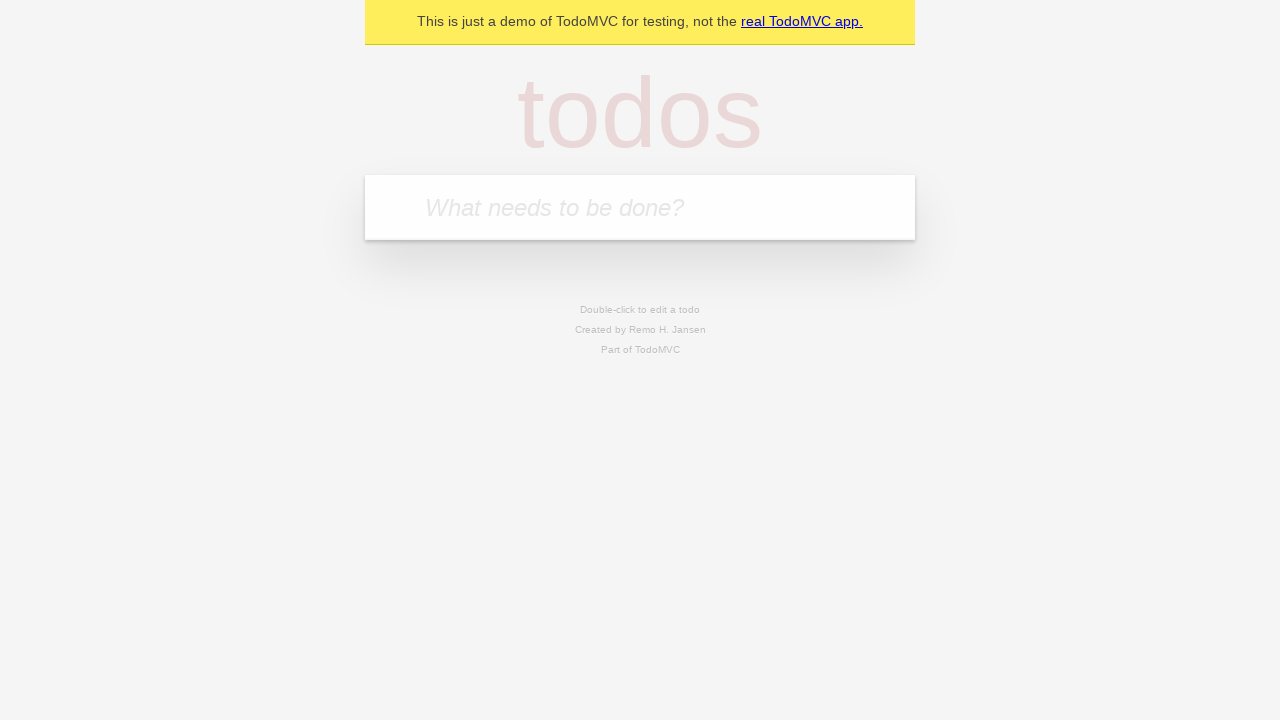

Filled todo input with 'buy some cheese' on internal:attr=[placeholder="What needs to be done?"i]
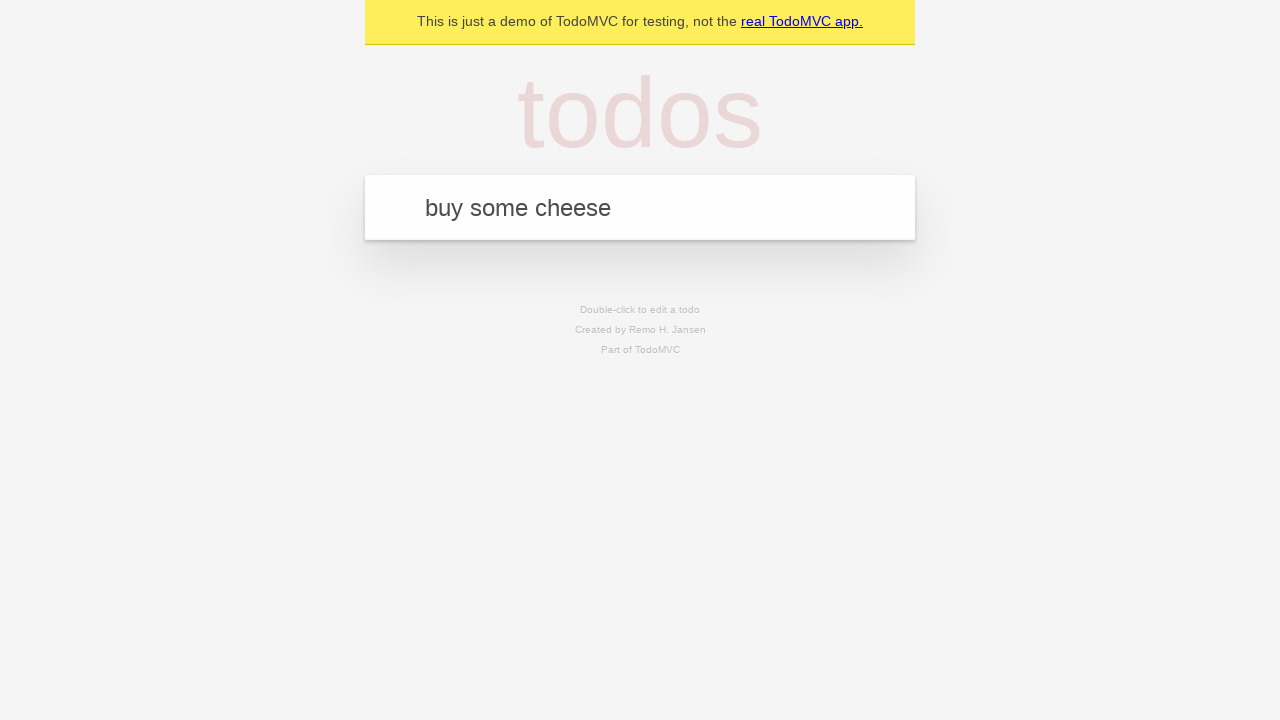

Pressed Enter to create todo item 'buy some cheese' on internal:attr=[placeholder="What needs to be done?"i]
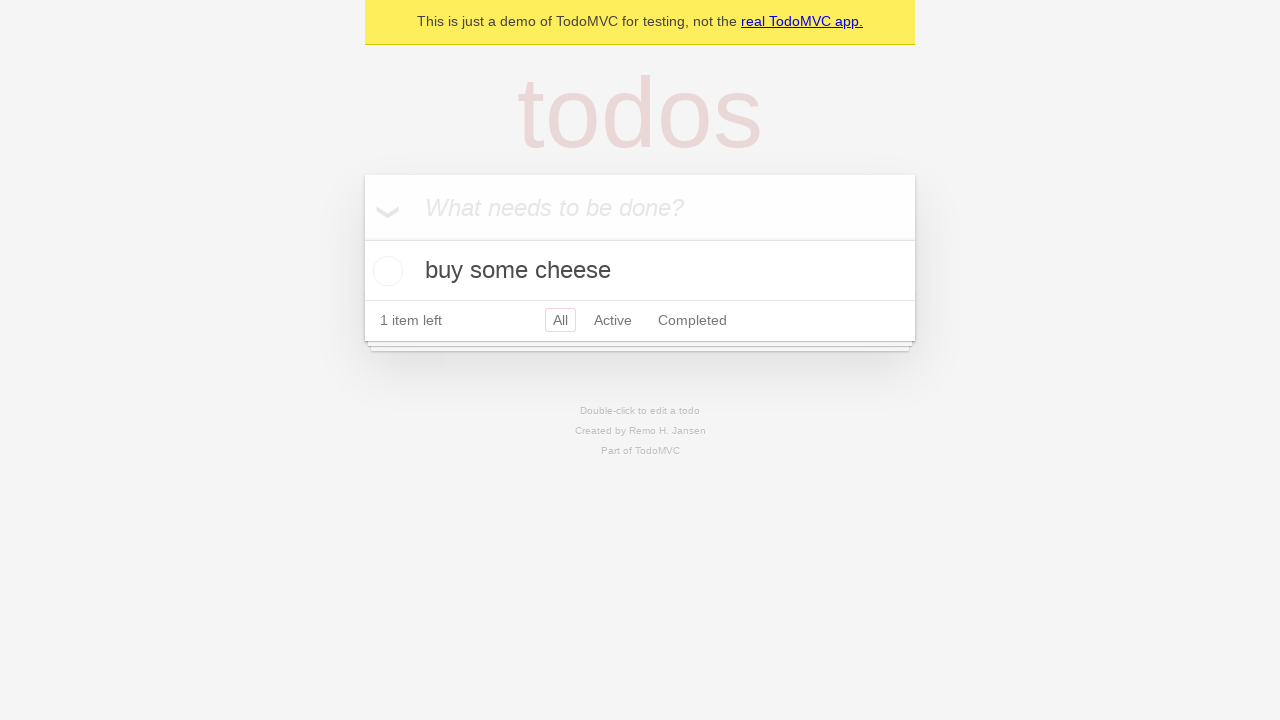

Filled todo input with 'feed the cat' on internal:attr=[placeholder="What needs to be done?"i]
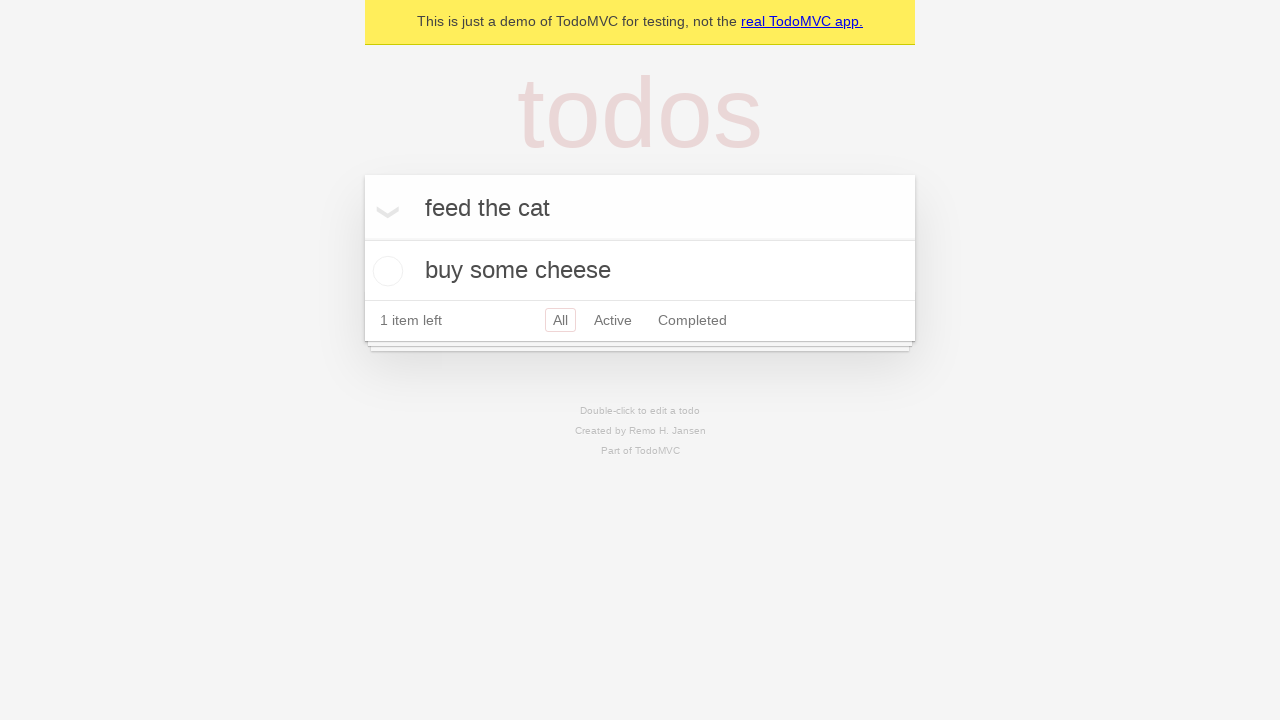

Pressed Enter to create todo item 'feed the cat' on internal:attr=[placeholder="What needs to be done?"i]
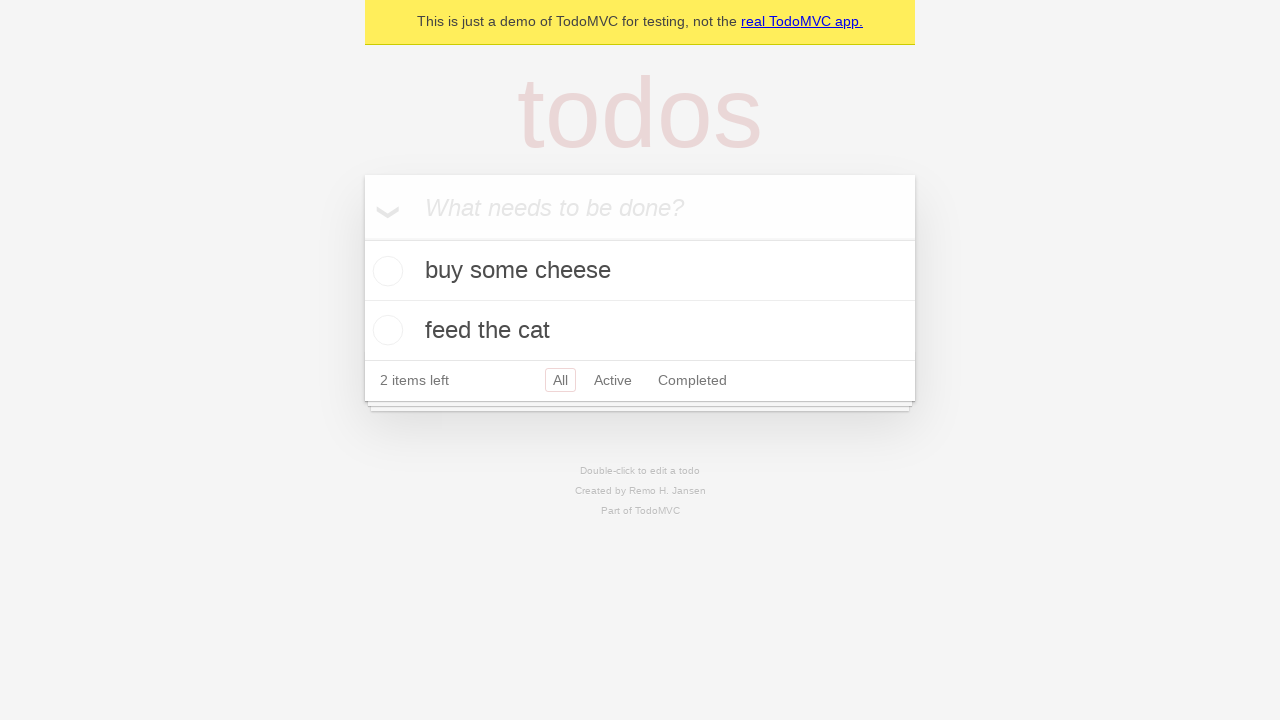

Filled todo input with 'book a doctors appointment' on internal:attr=[placeholder="What needs to be done?"i]
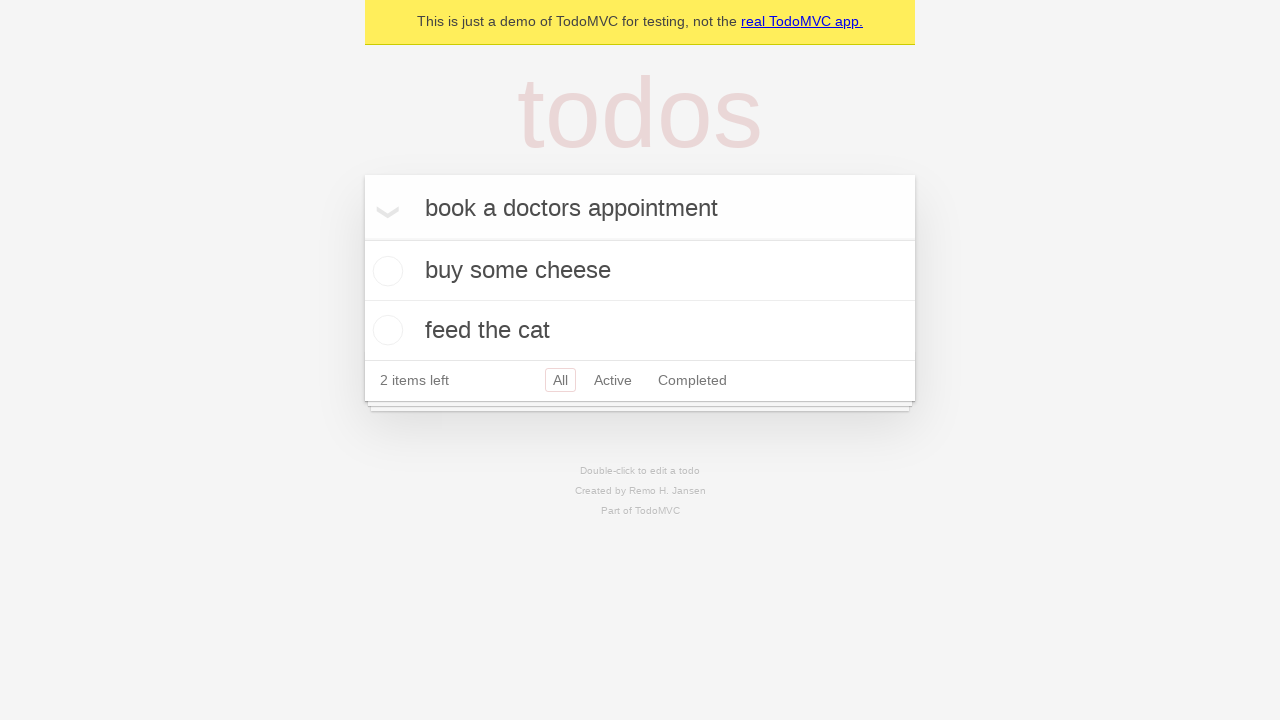

Pressed Enter to create todo item 'book a doctors appointment' on internal:attr=[placeholder="What needs to be done?"i]
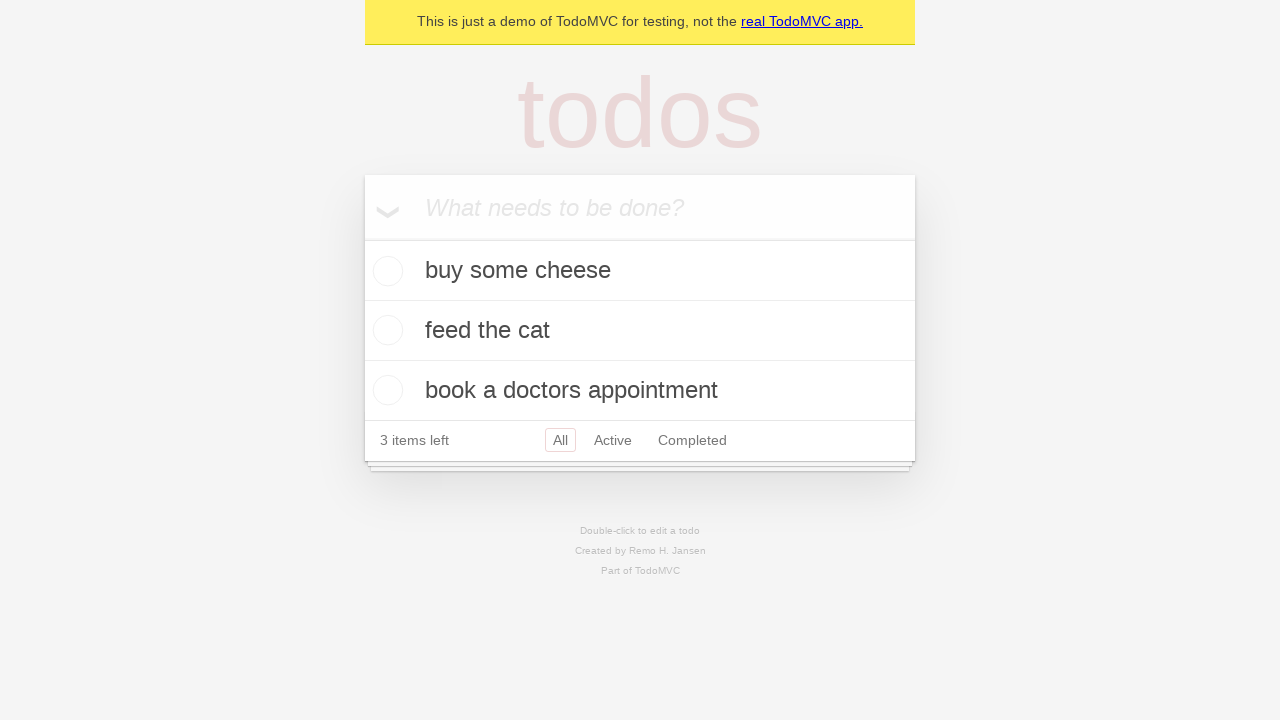

Waited for all 3 todo items to load
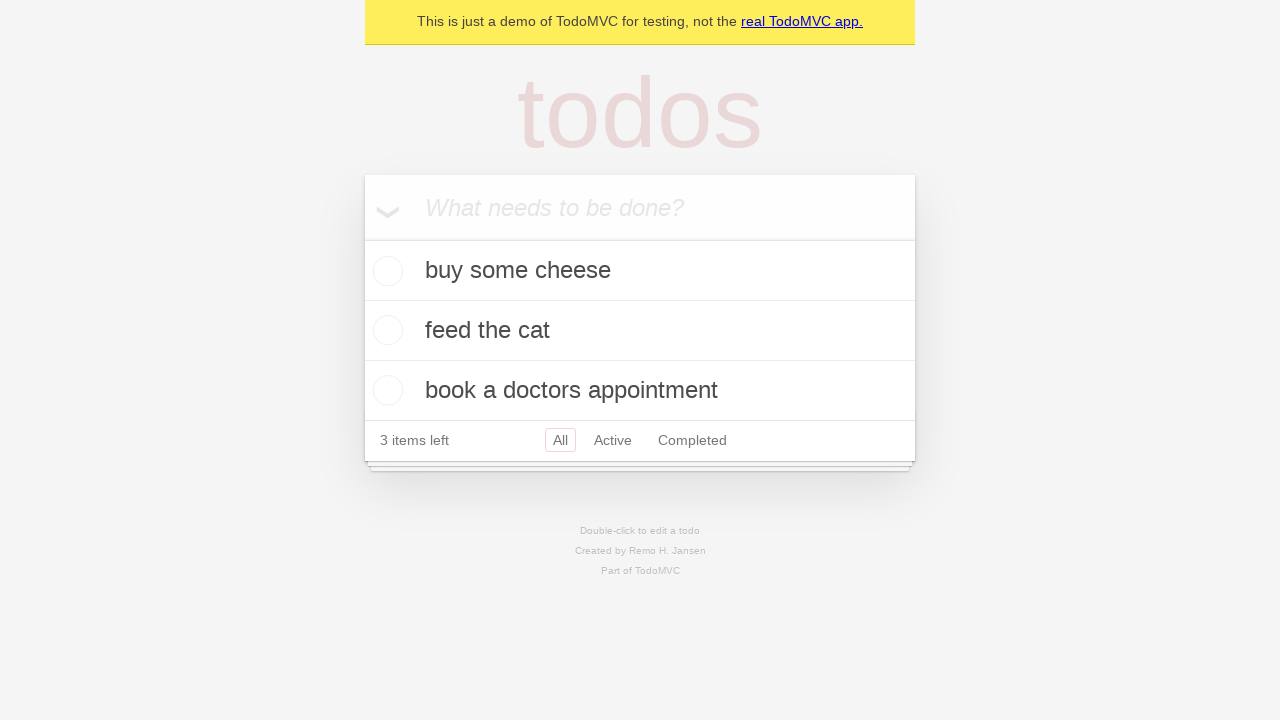

Checked the 'Mark all as complete' toggle at (362, 238) on internal:label="Mark all as complete"i
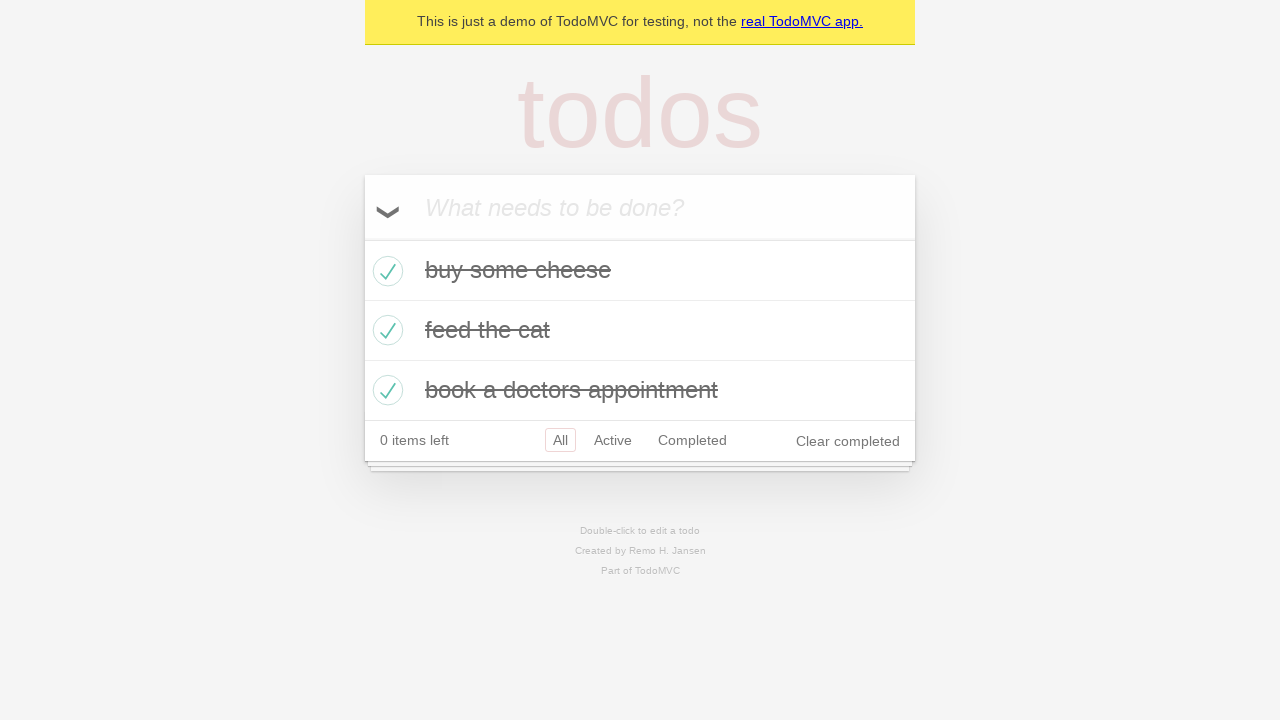

Unchecked the first todo item at (385, 271) on [data-testid="todo-item"] >> nth=0 >> internal:role=checkbox
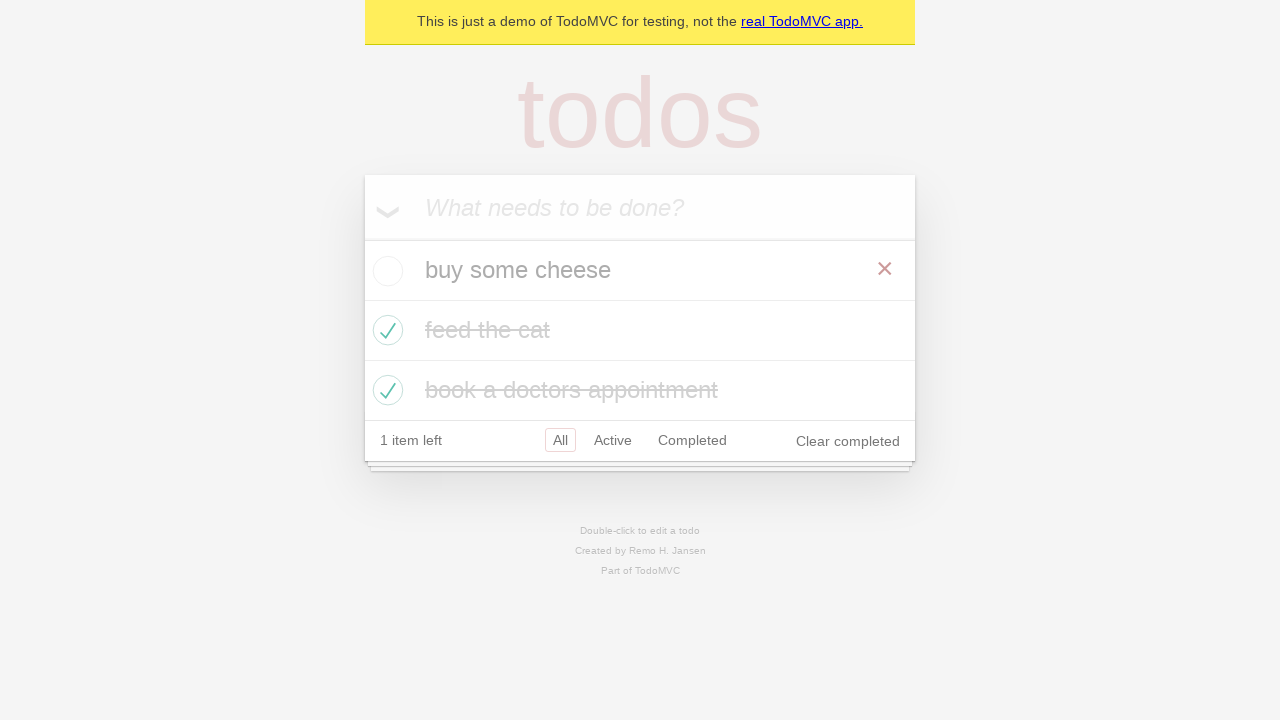

Checked the first todo item again at (385, 271) on [data-testid="todo-item"] >> nth=0 >> internal:role=checkbox
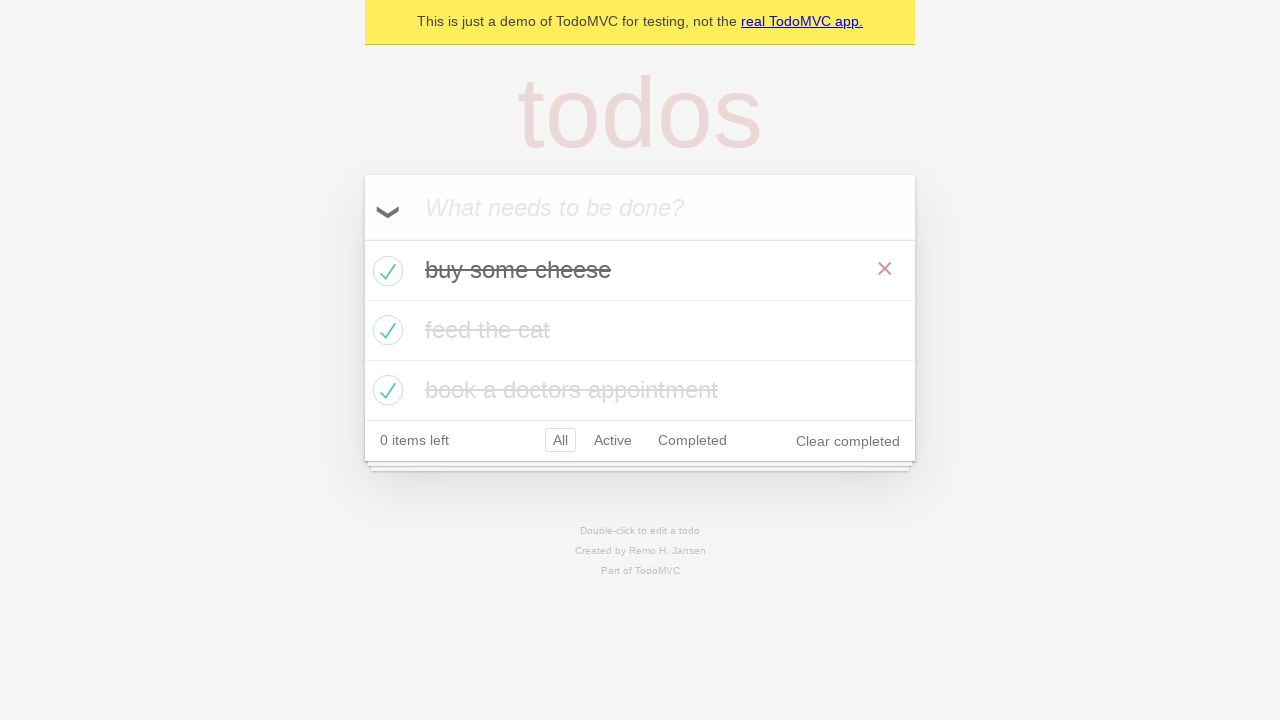

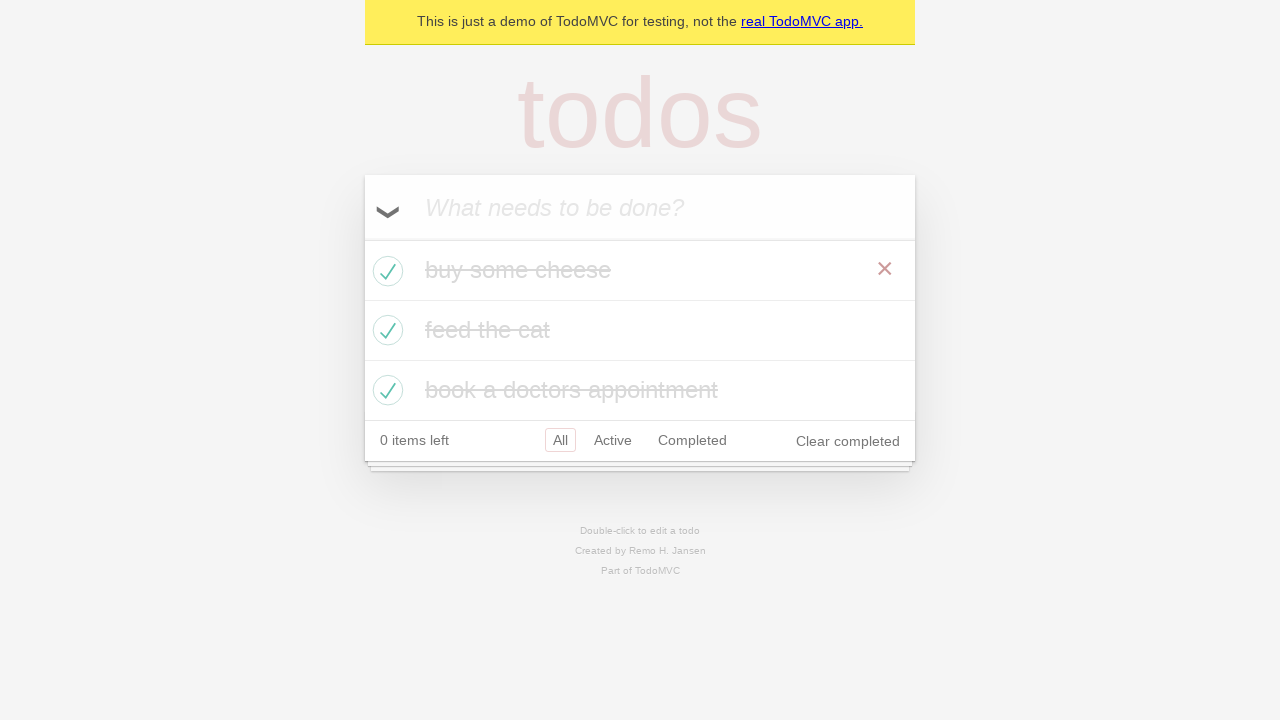